Tests Nike's store finder feature by navigating to the Find a Store page, searching for stores in Haifa, and verifying store results are displayed.

Starting URL: https://www.nike.com/il

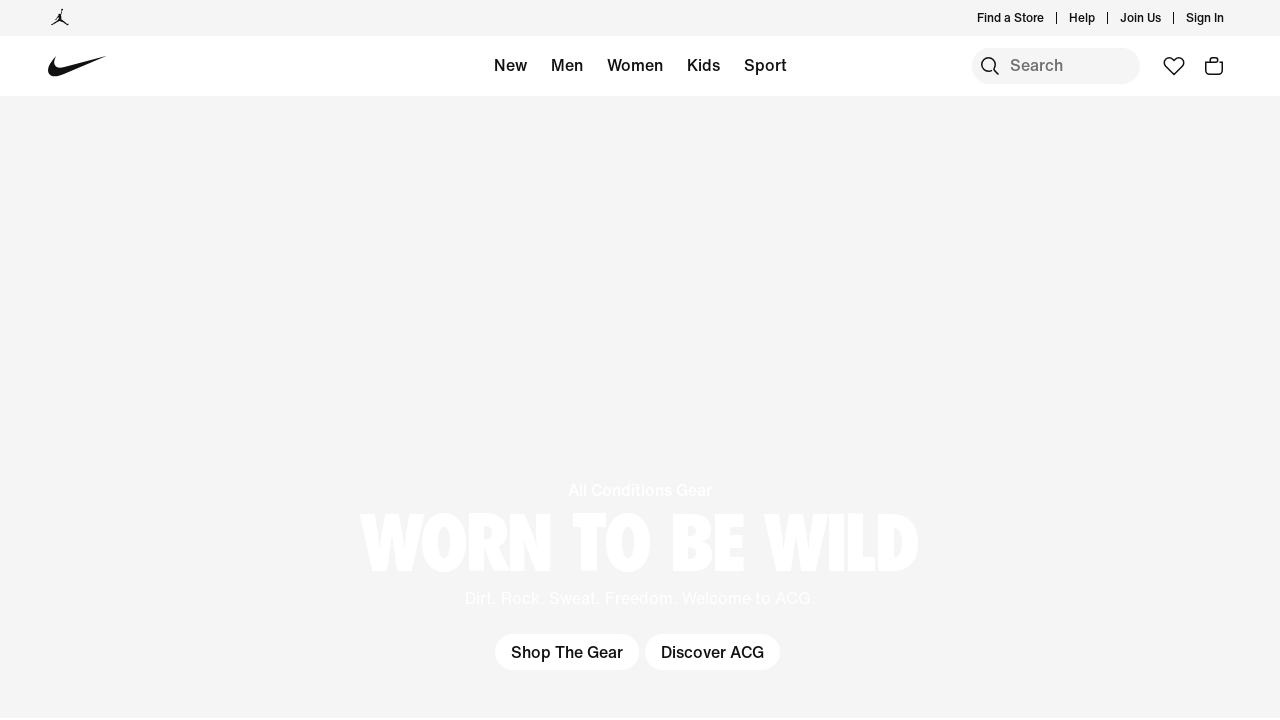

Clicked on 'Find a Store' link at (1010, 18) on a:has-text('Find a')
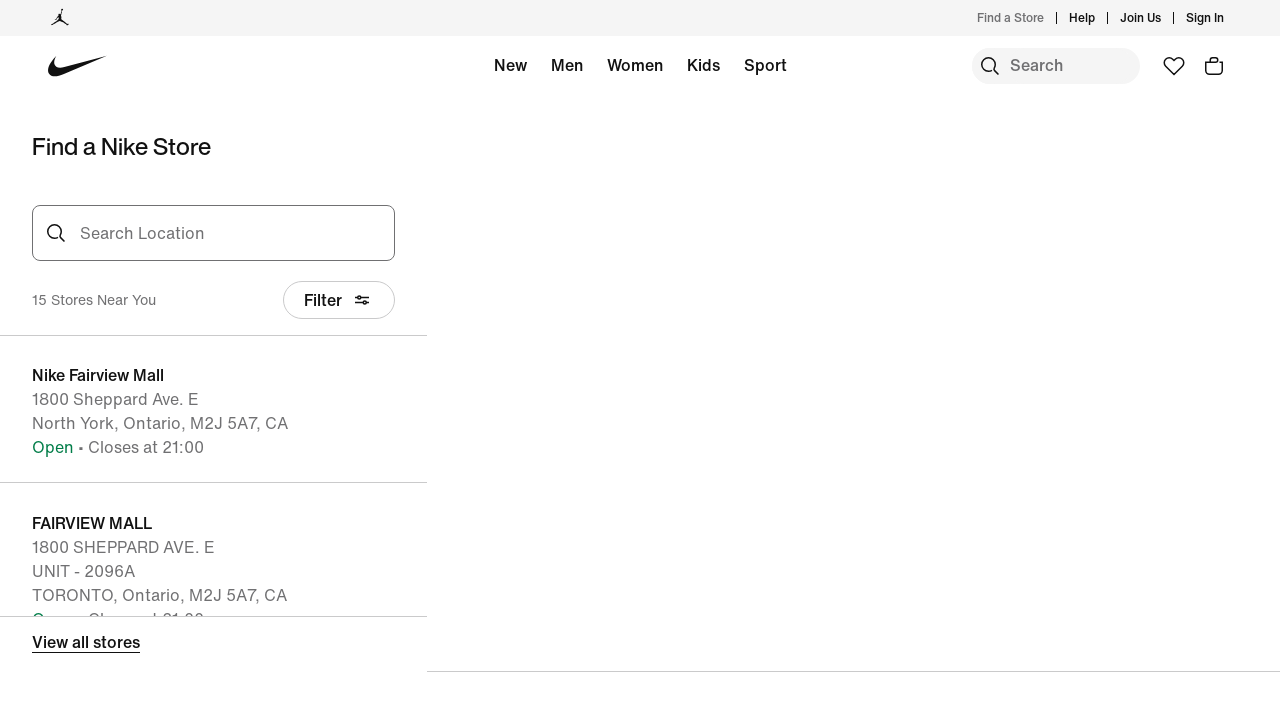

Clicked on location search input field at (231, 233) on #ta-Location_input
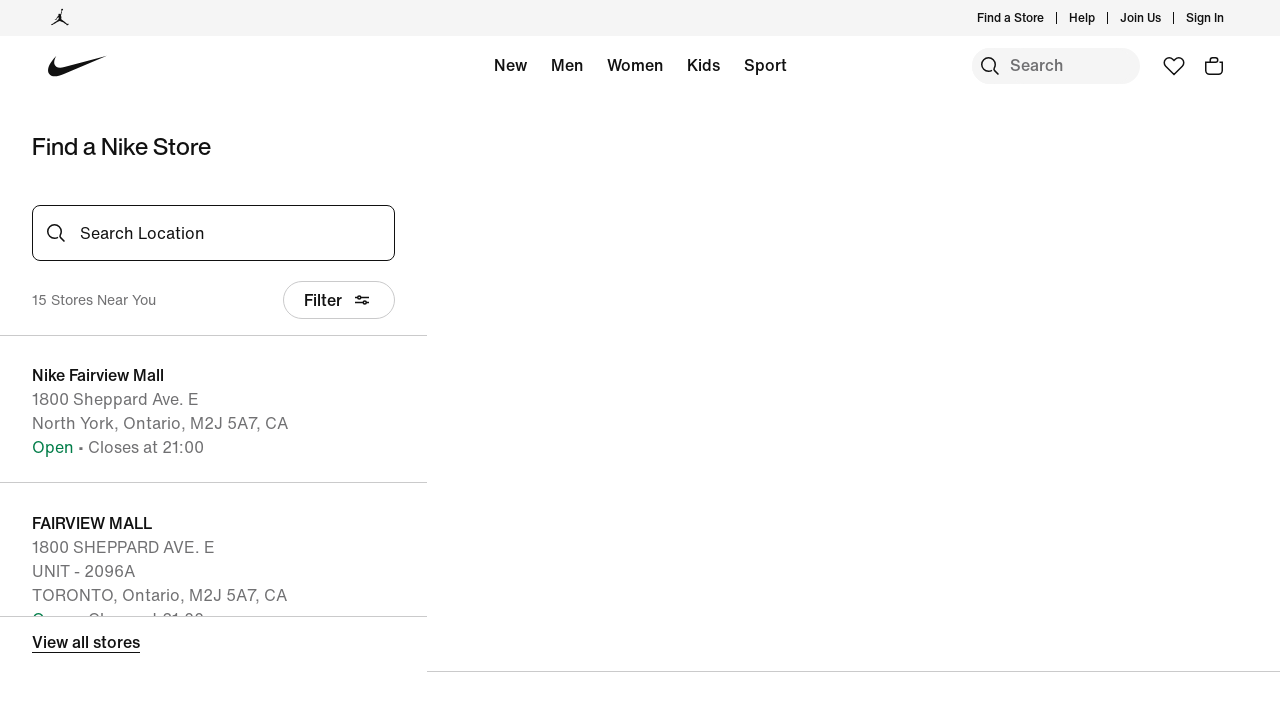

Typed 'Haifa' in location search field on #ta-Location_input
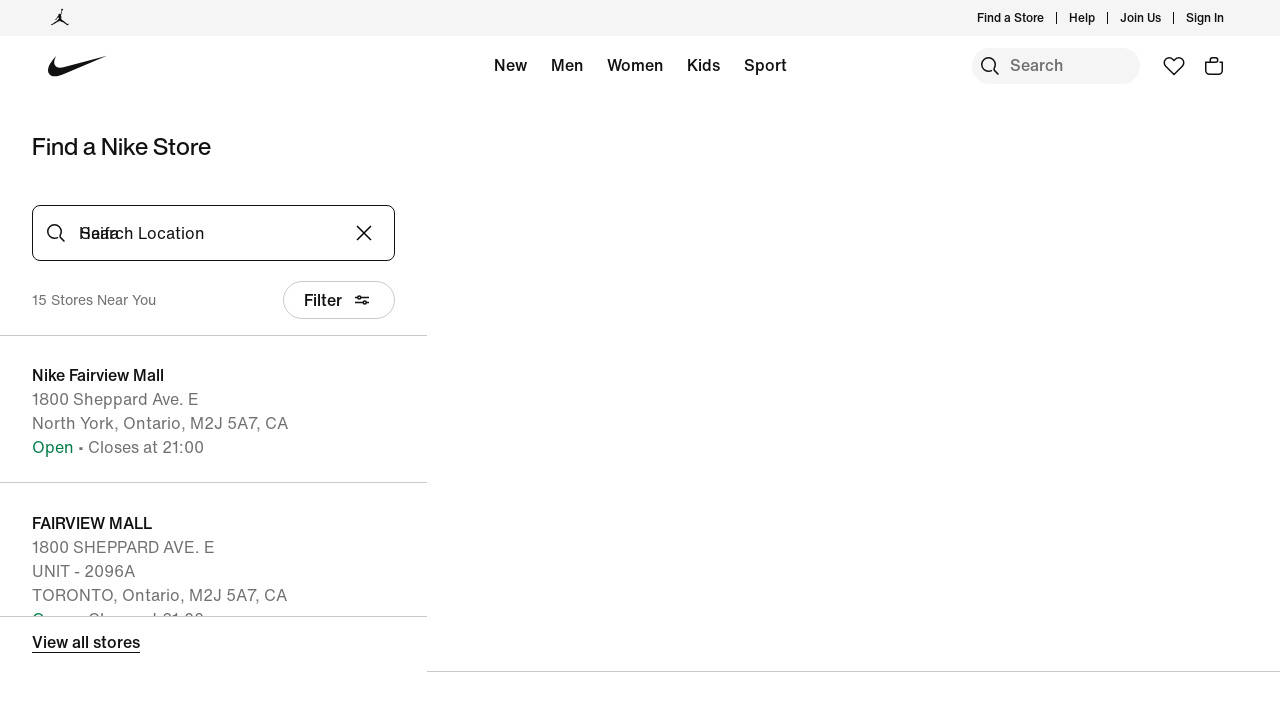

Waited 2 seconds for location suggestions to load
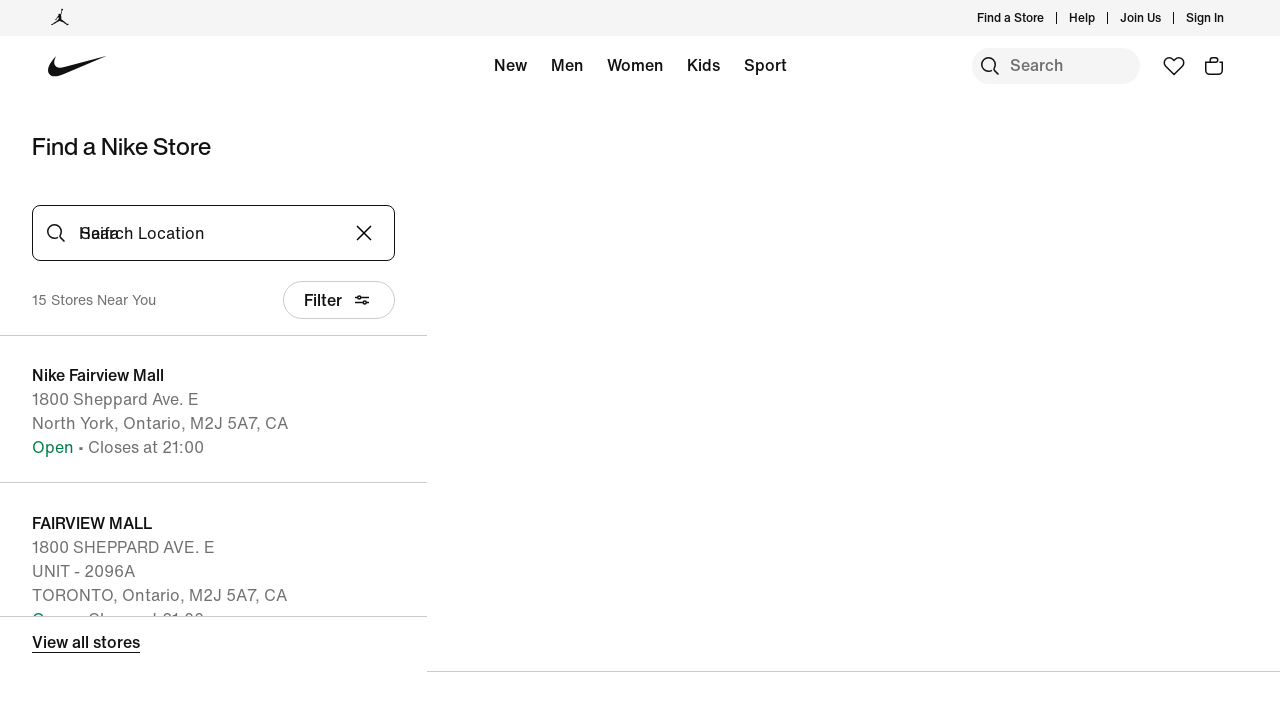

Pressed Enter to search for stores in Haifa on #ta-Location_input
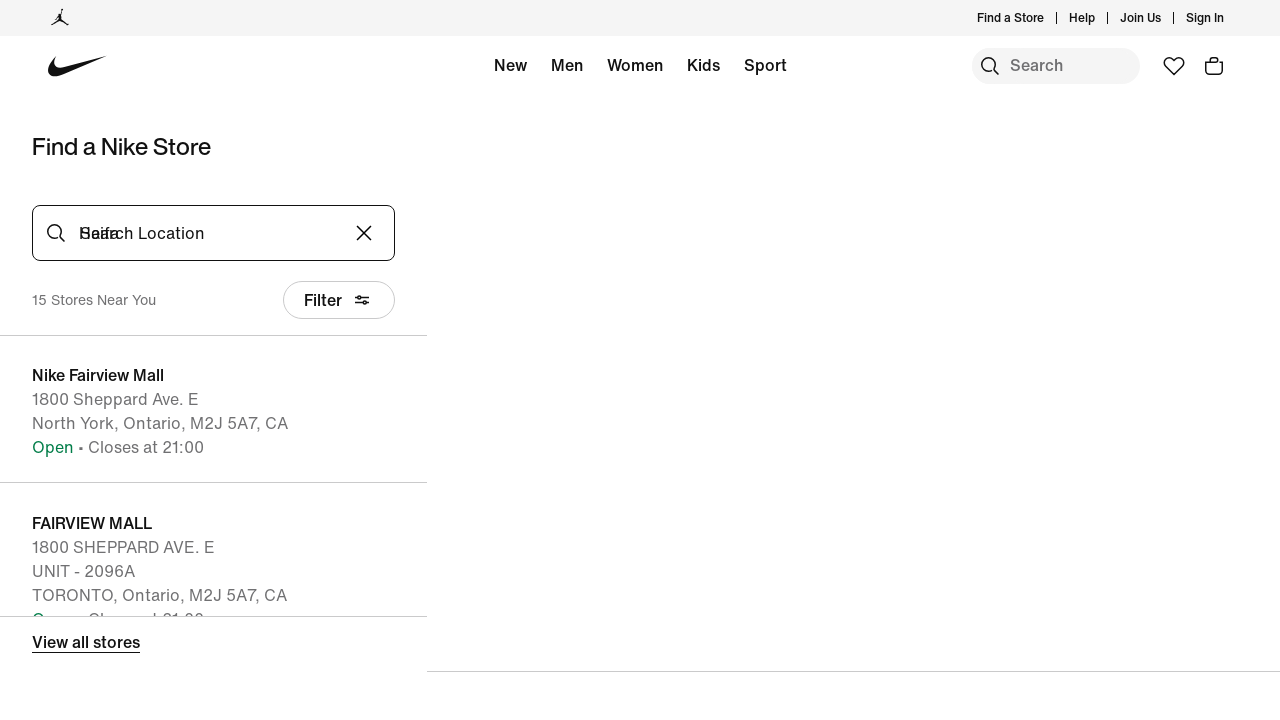

Waited 2 seconds for store results to load
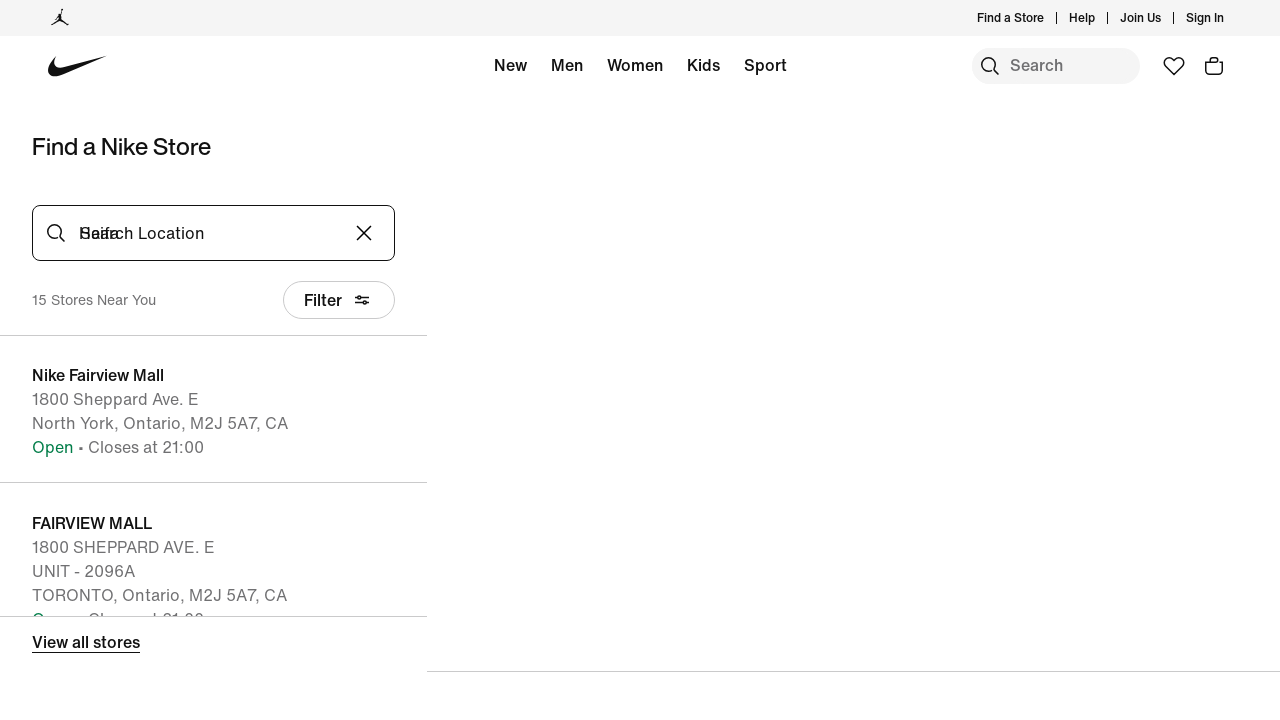

Store results are displayed on the page
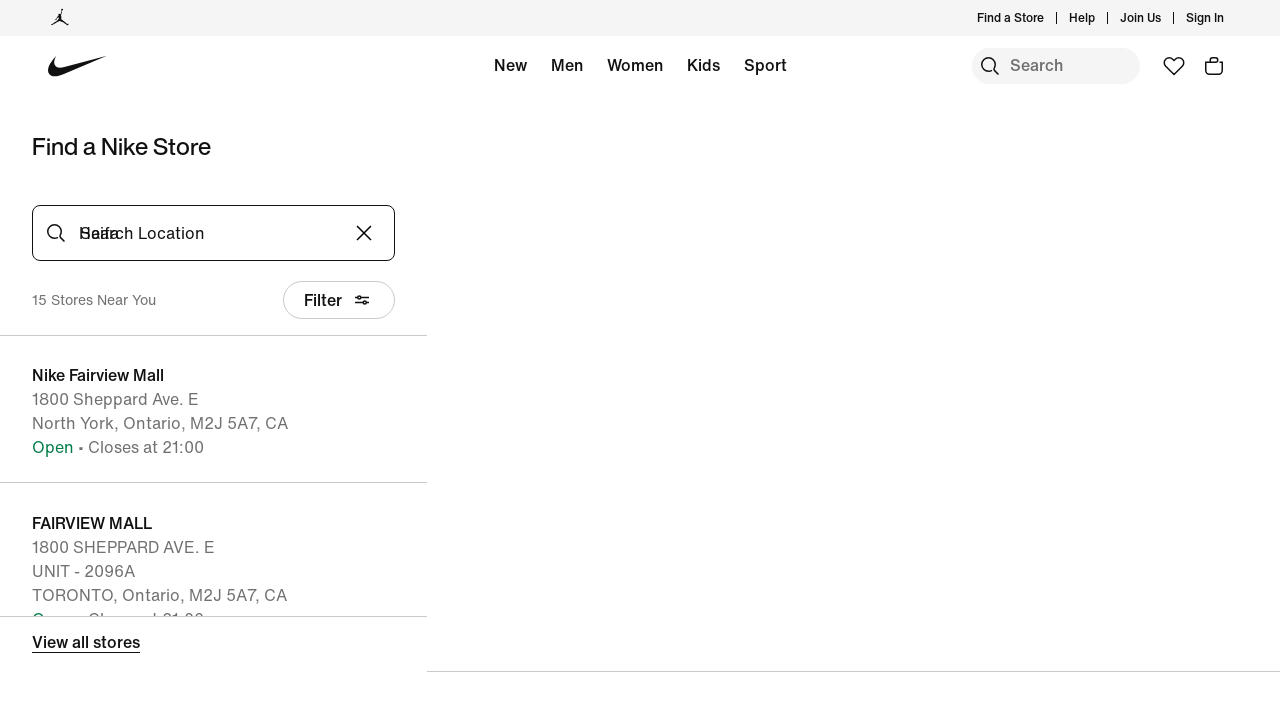

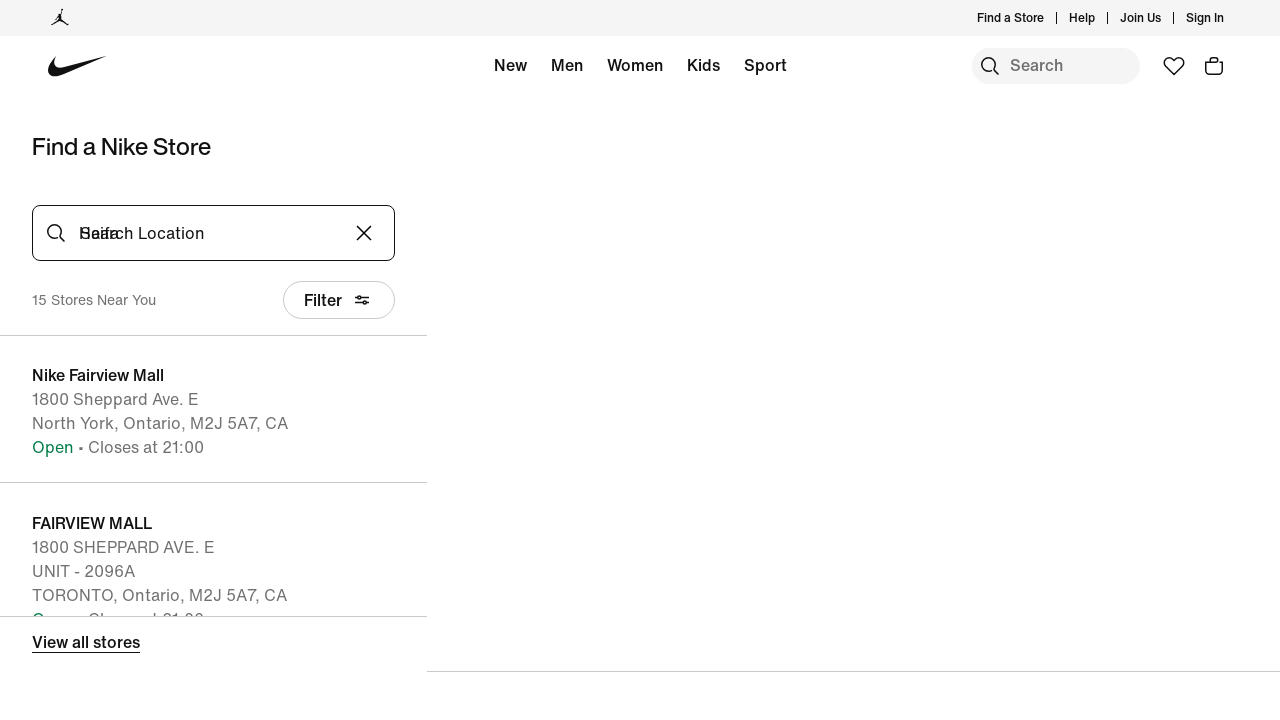